Tests JavaScript alert functionality by clicking on a tab, triggering an alert with a button click, and accepting the alert dialog

Starting URL: http://demo.automationtesting.in/Alerts.html

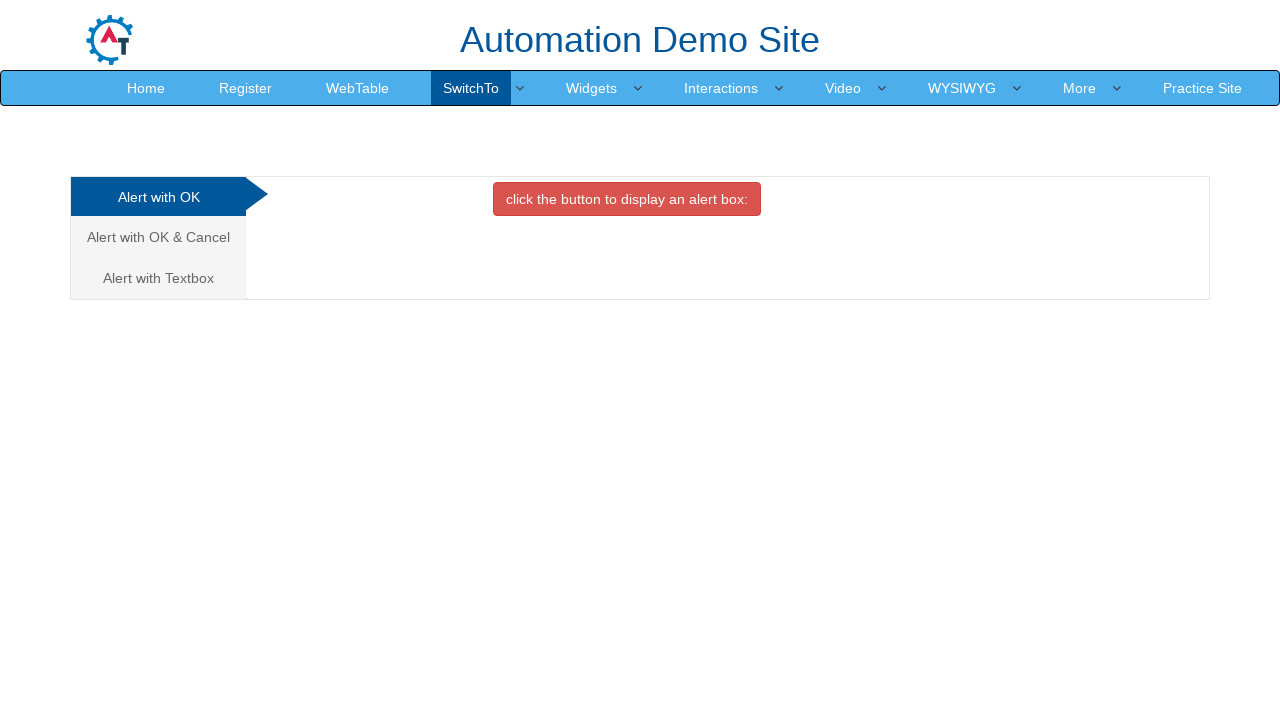

Clicked on the second 'Alert with OK & Cancel' tab at (158, 237) on (//a[@class='analystic'])[2]
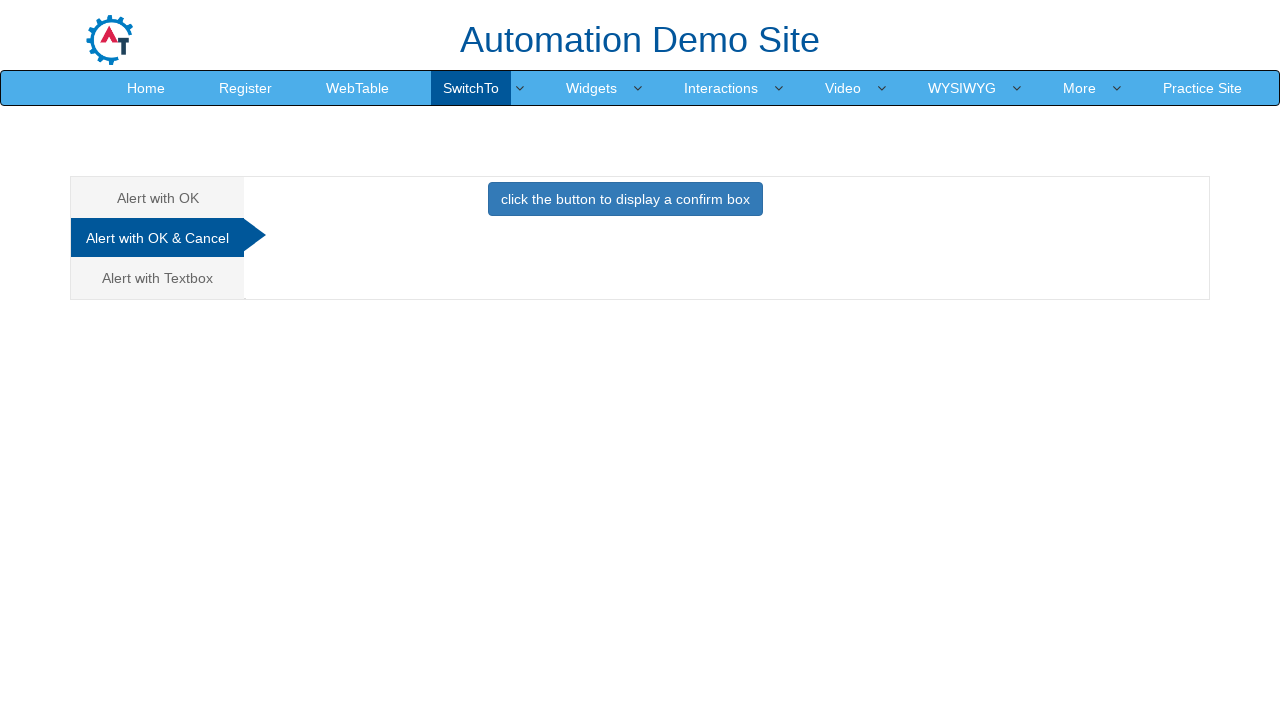

Waited for tab content to be ready
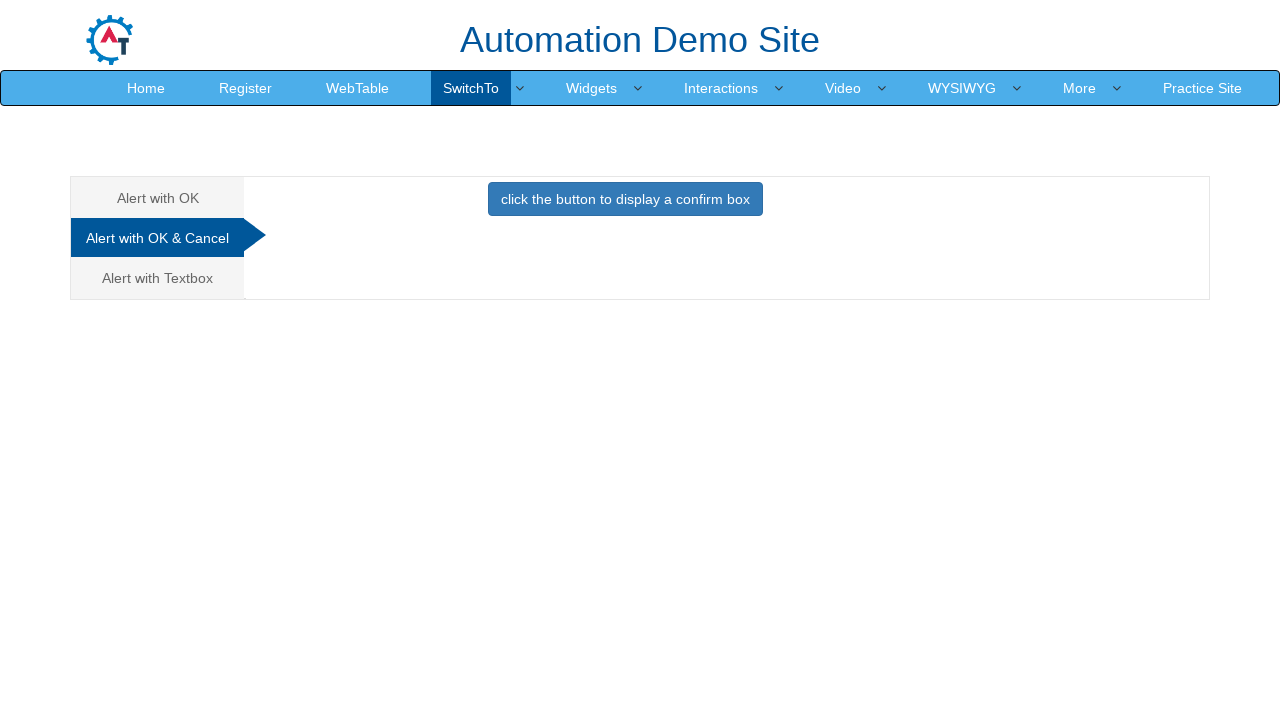

Clicked button to trigger the alert at (625, 199) on button.btn.btn-primary
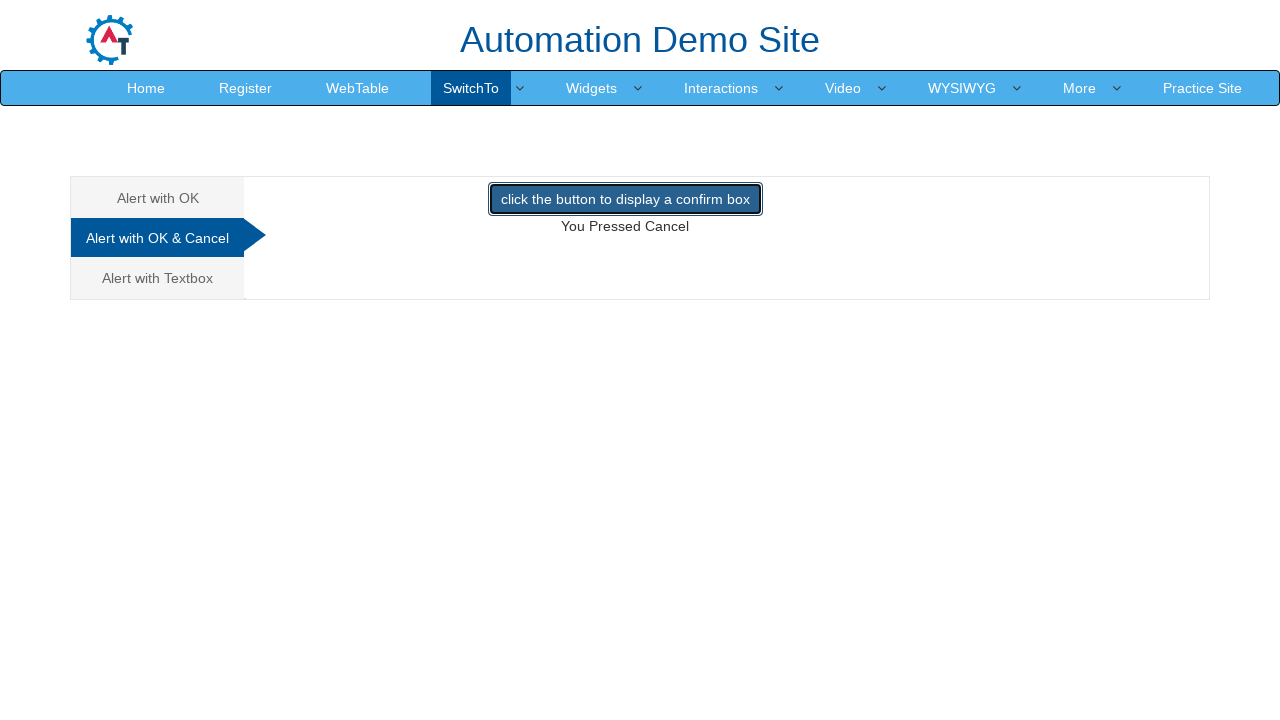

Set up dialog handler to accept alert
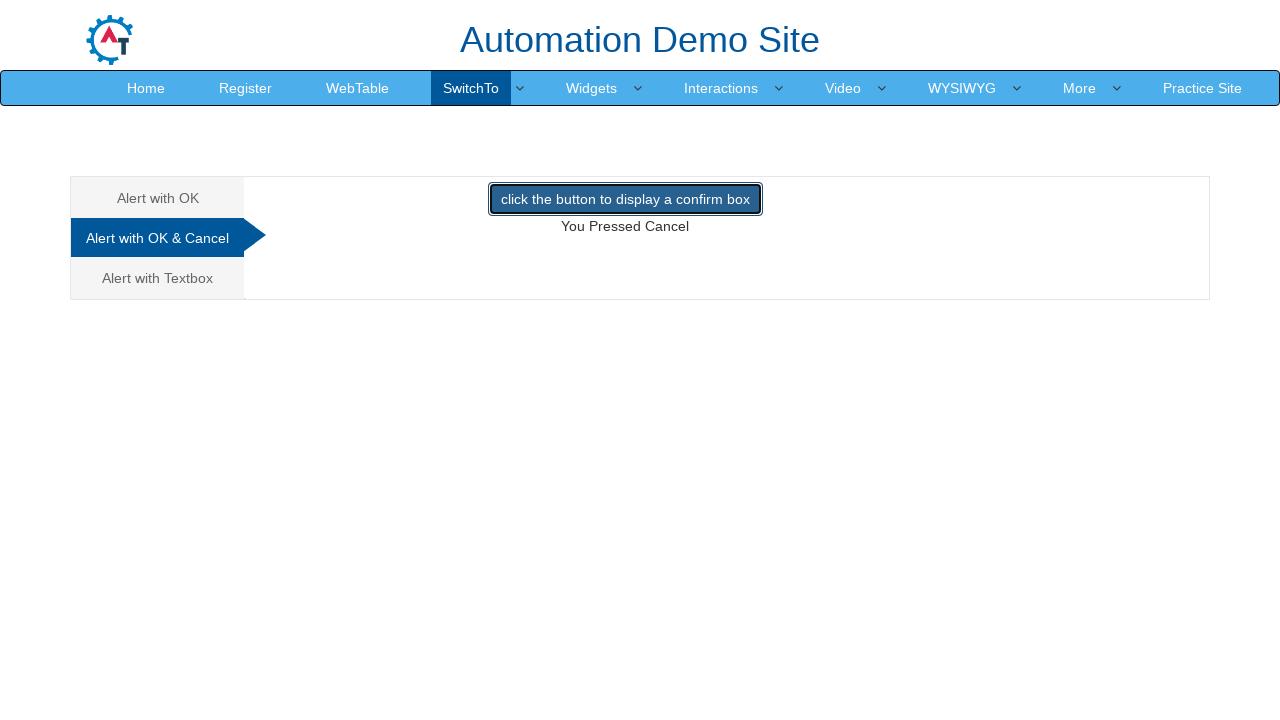

Waited for alert dialog to be processed
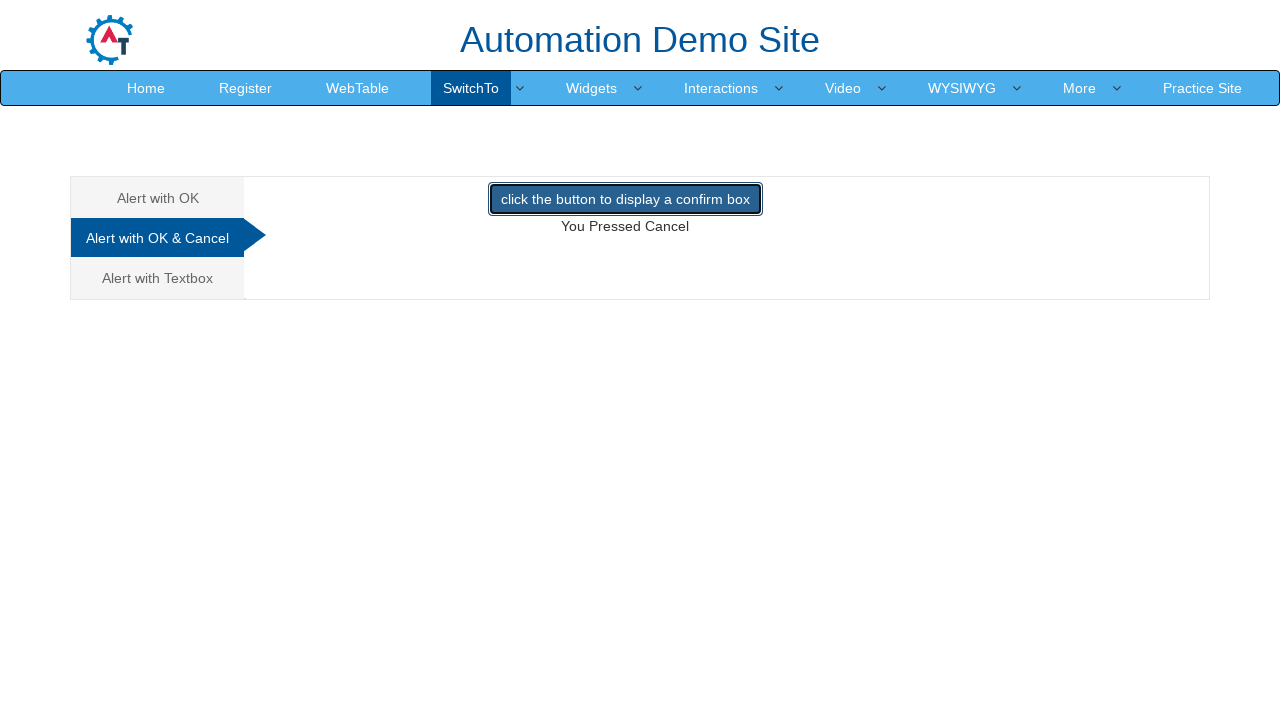

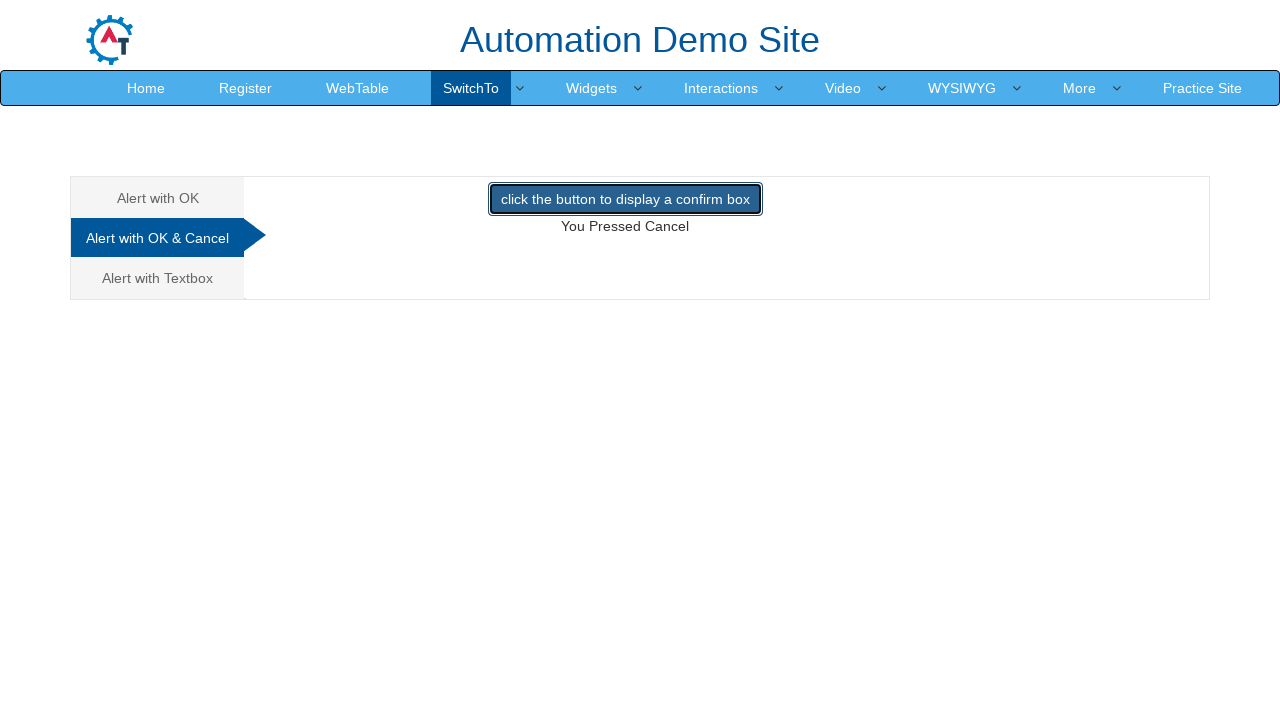